Solves a mathematical challenge by extracting a value from an element attribute, calculating a formula, and submitting the answer along with checkbox selections

Starting URL: http://suninjuly.github.io/get_attribute.html

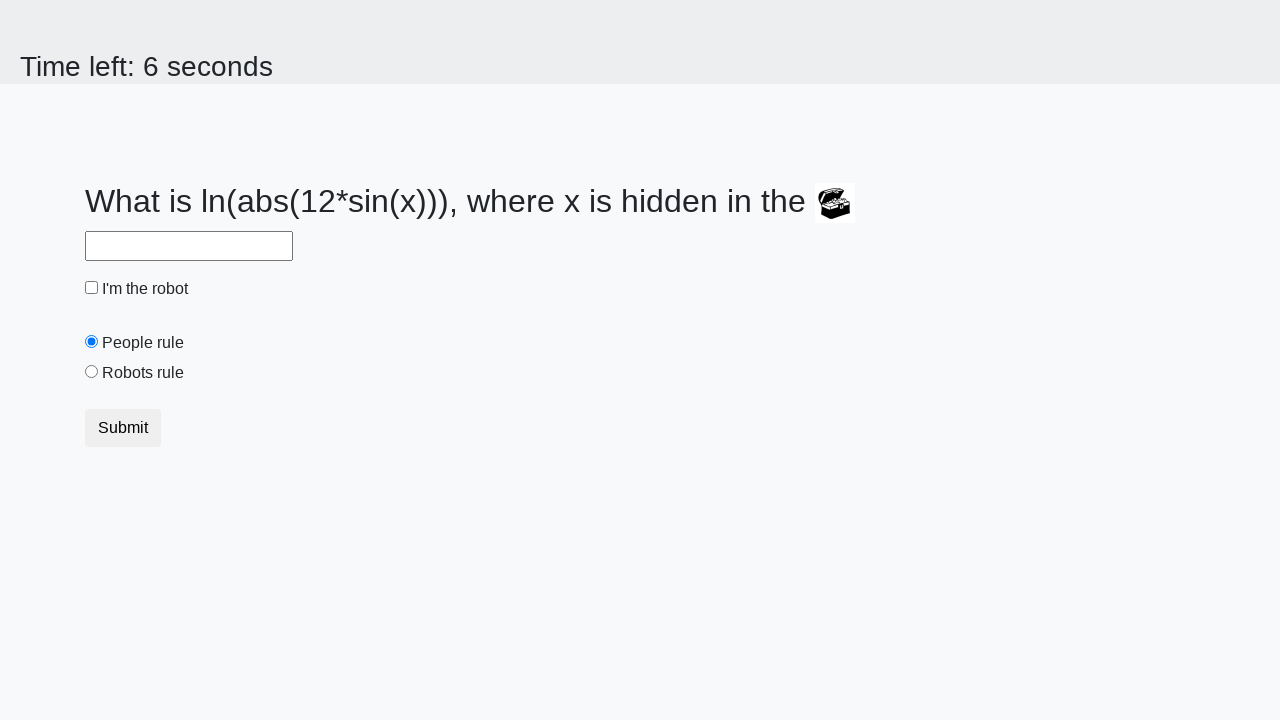

Located treasure element with valuex attribute
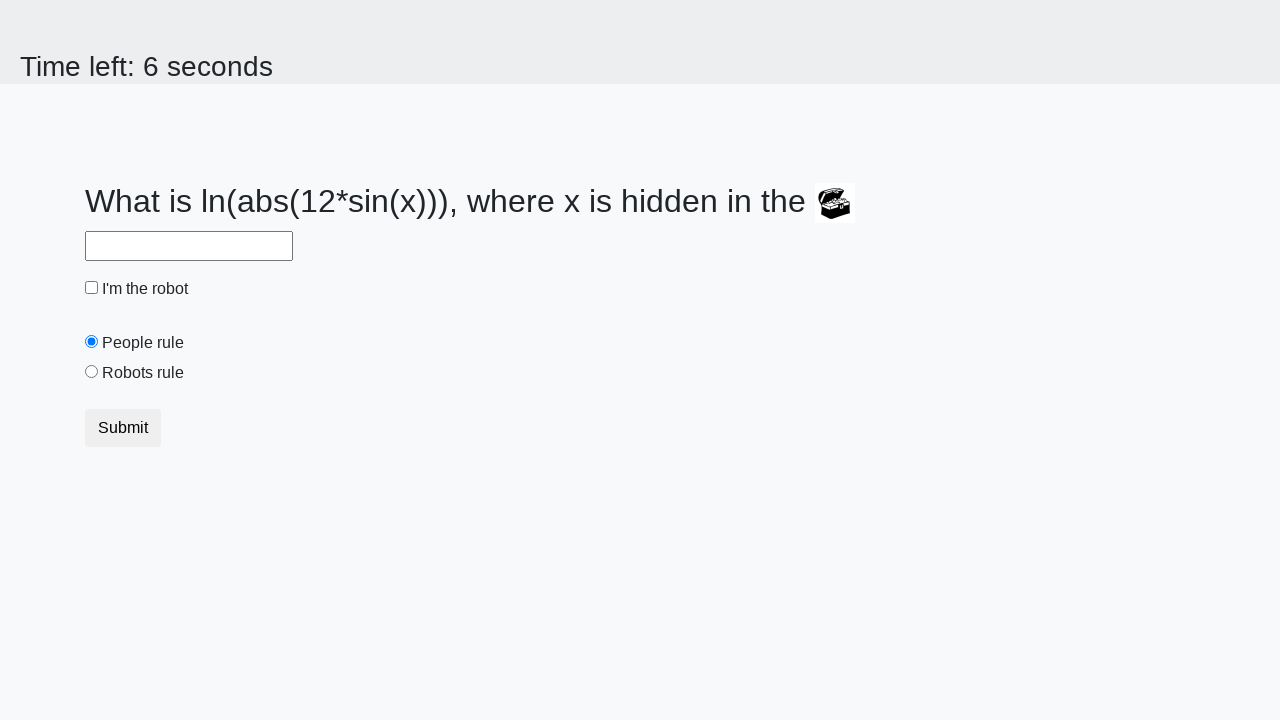

Extracted valuex attribute from treasure element: 734
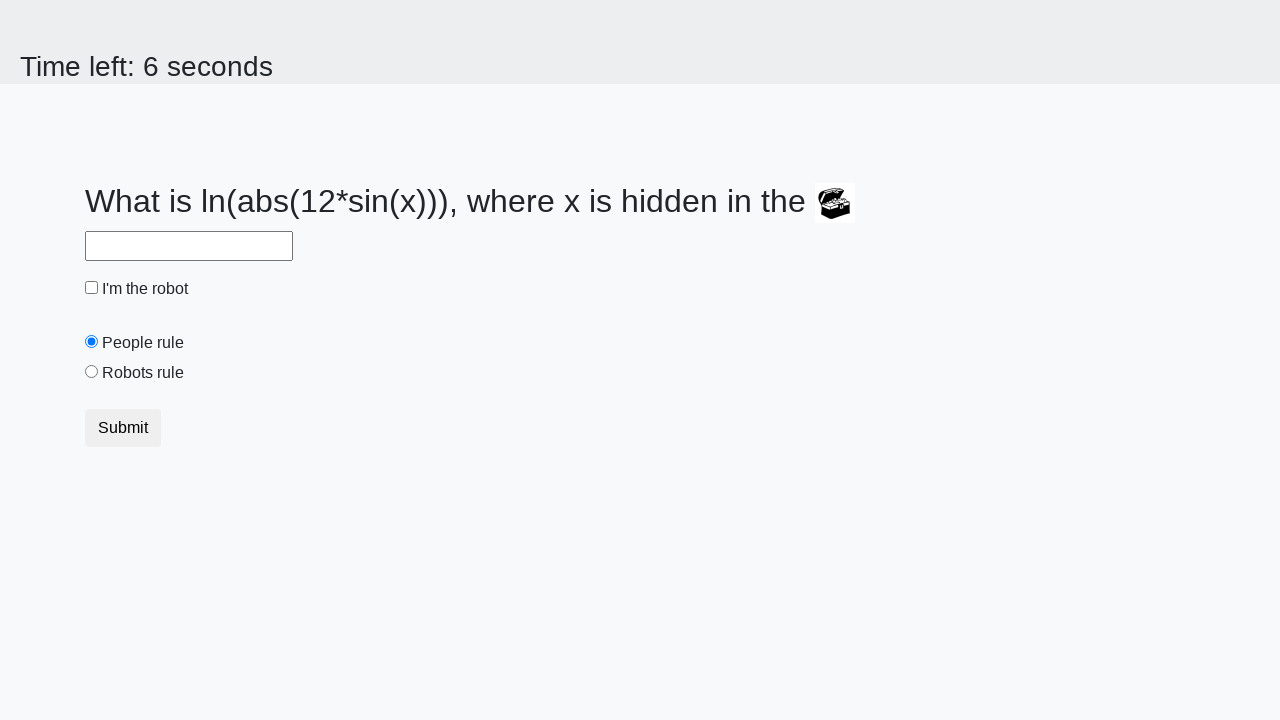

Calculated formula result: 2.385696942572751
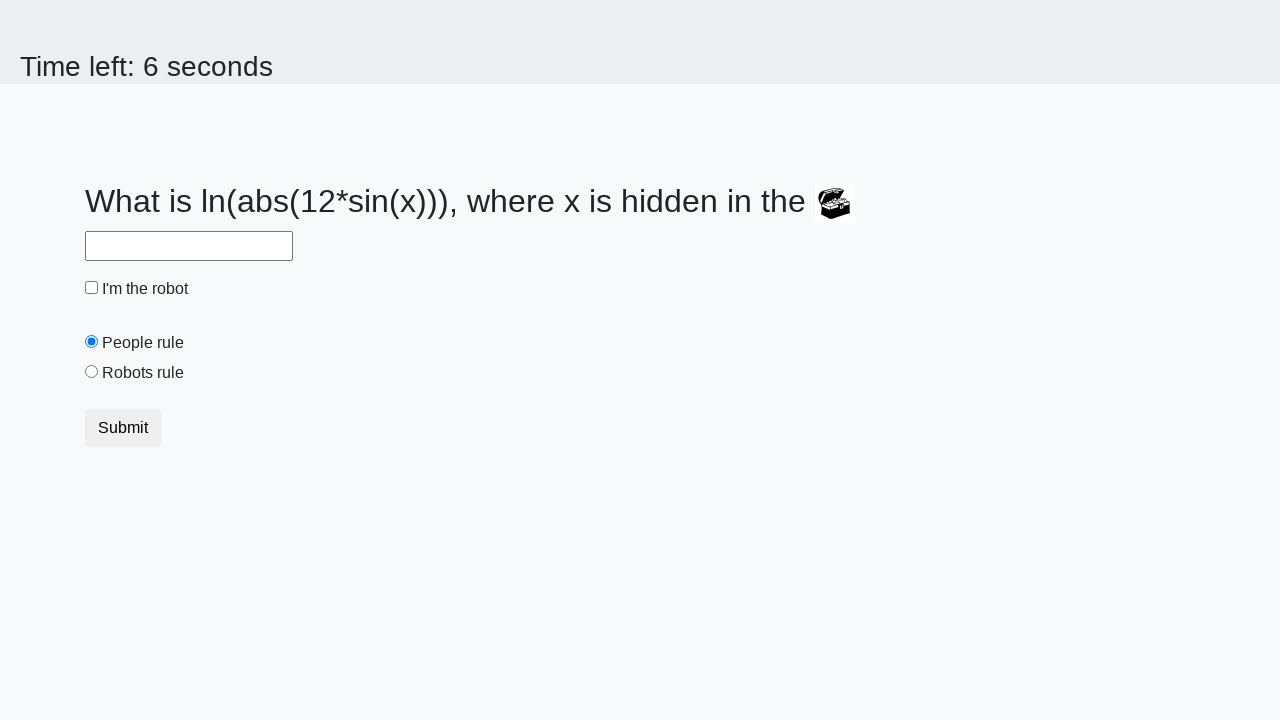

Filled answer field with calculated value on #answer
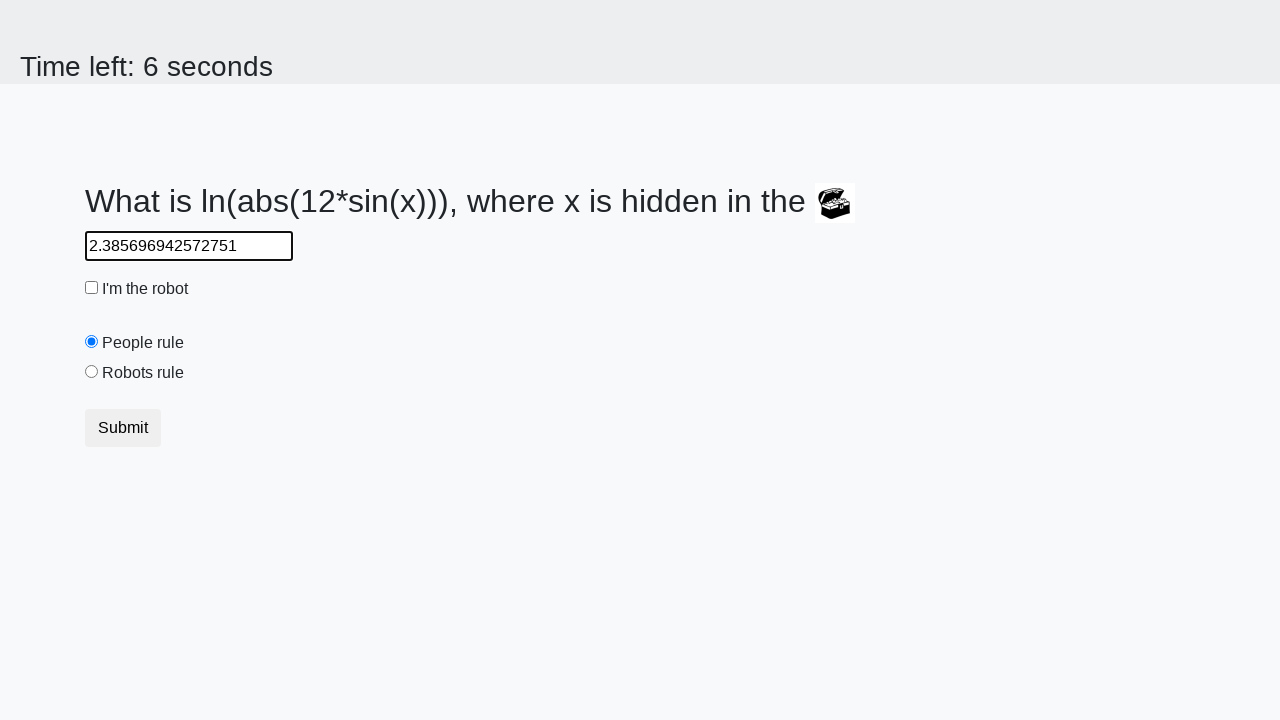

Clicked robot checkbox at (92, 288) on #robotCheckbox
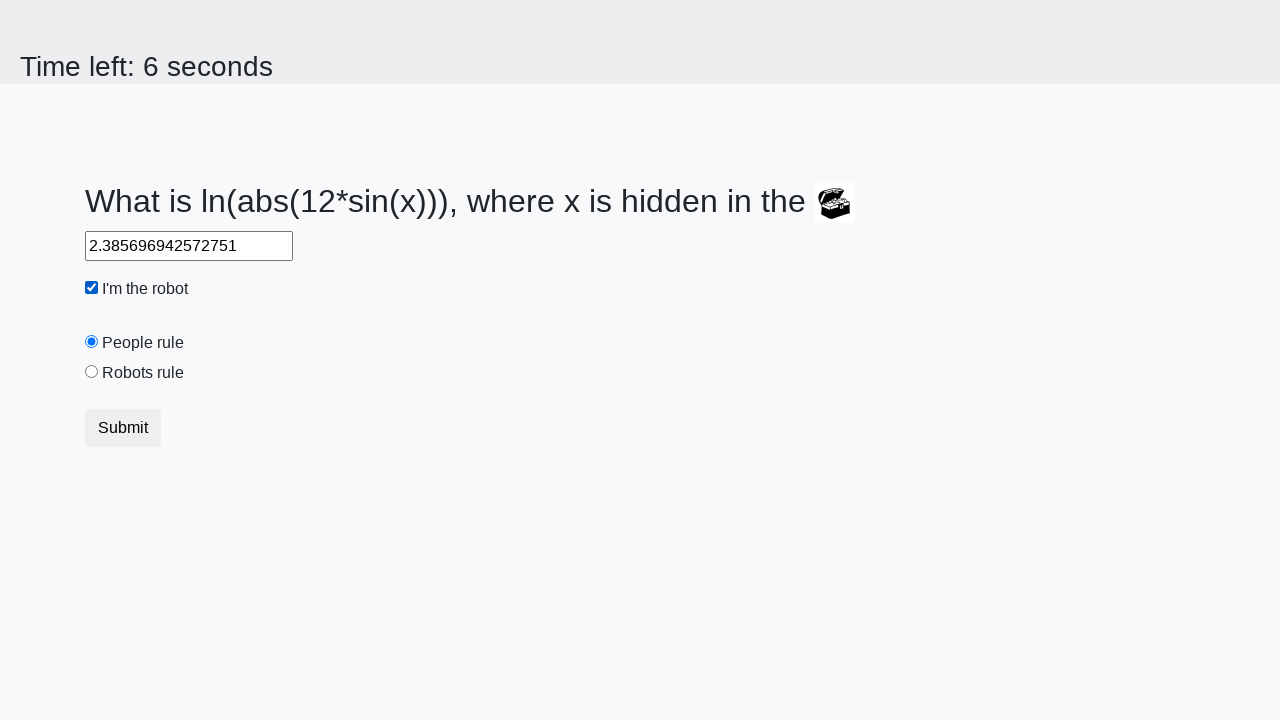

Selected robots rule radio button at (92, 372) on #robotsRule
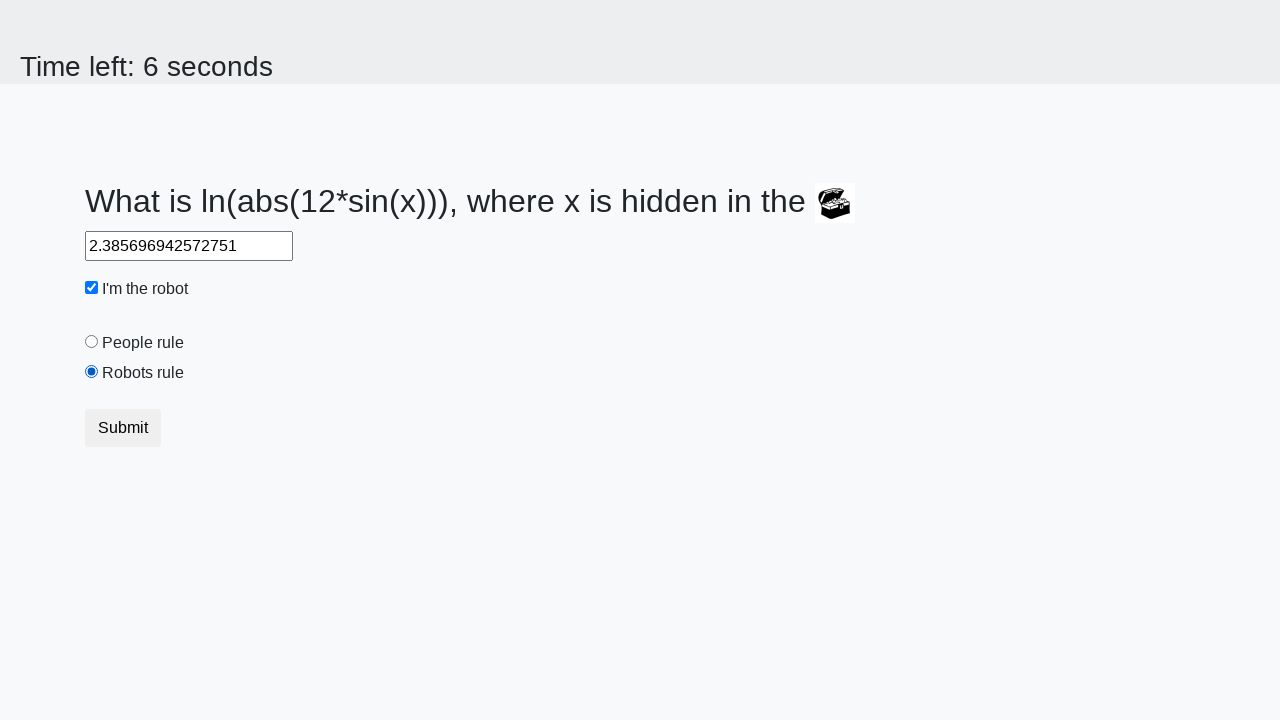

Clicked submit button to send form at (123, 428) on .btn.btn-default
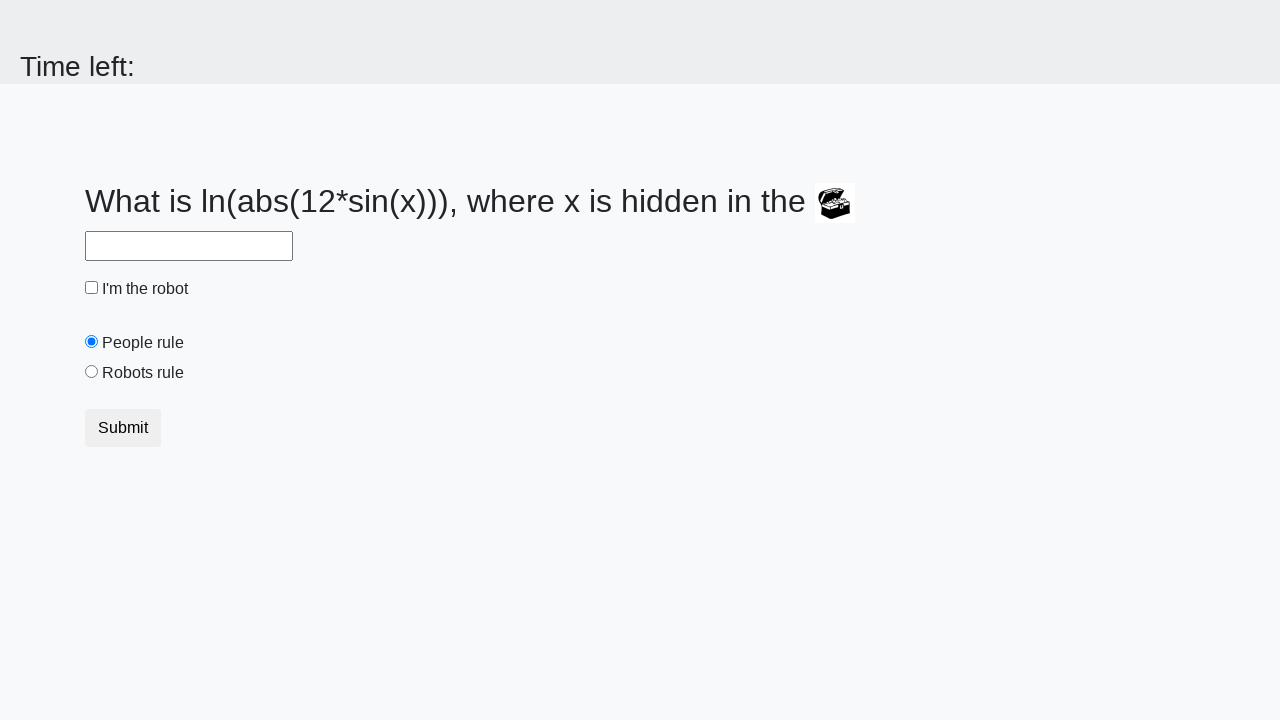

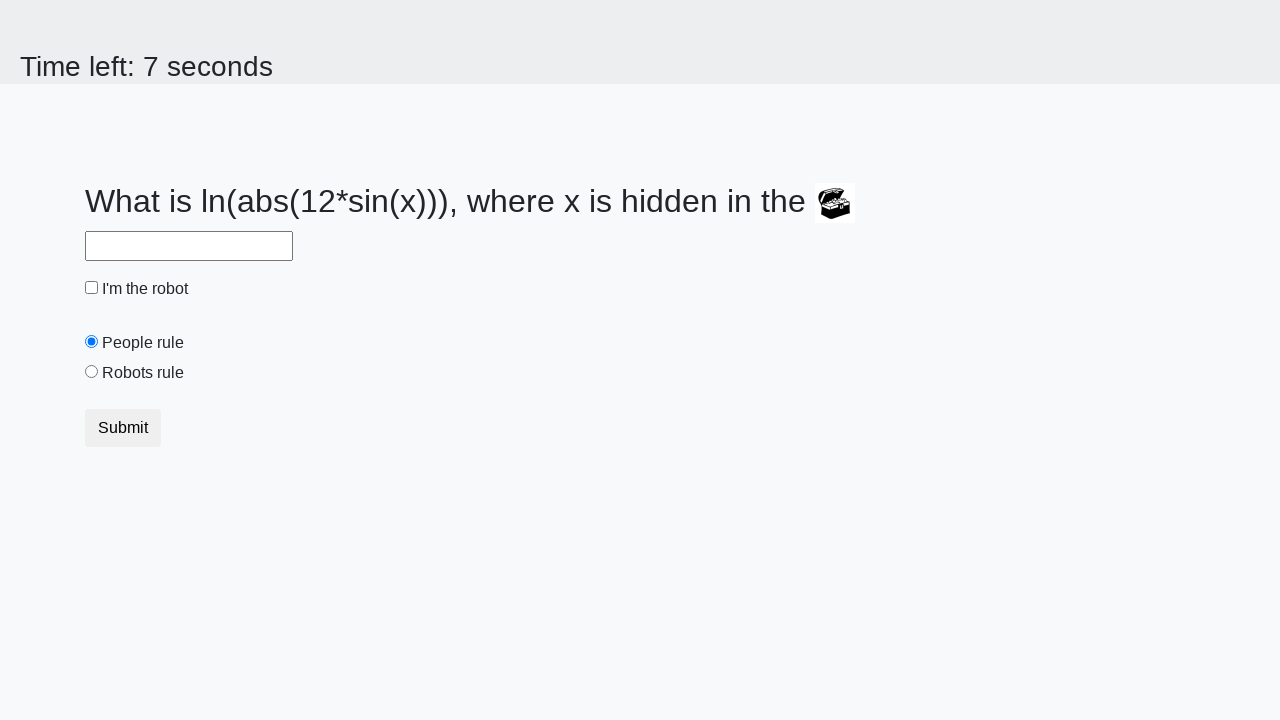